Tests popup and dialog validations by verifying element visibility, hiding a textbox element, and accepting a JavaScript confirm dialog.

Starting URL: https://rahulshettyacademy.com/AutomationPractice/

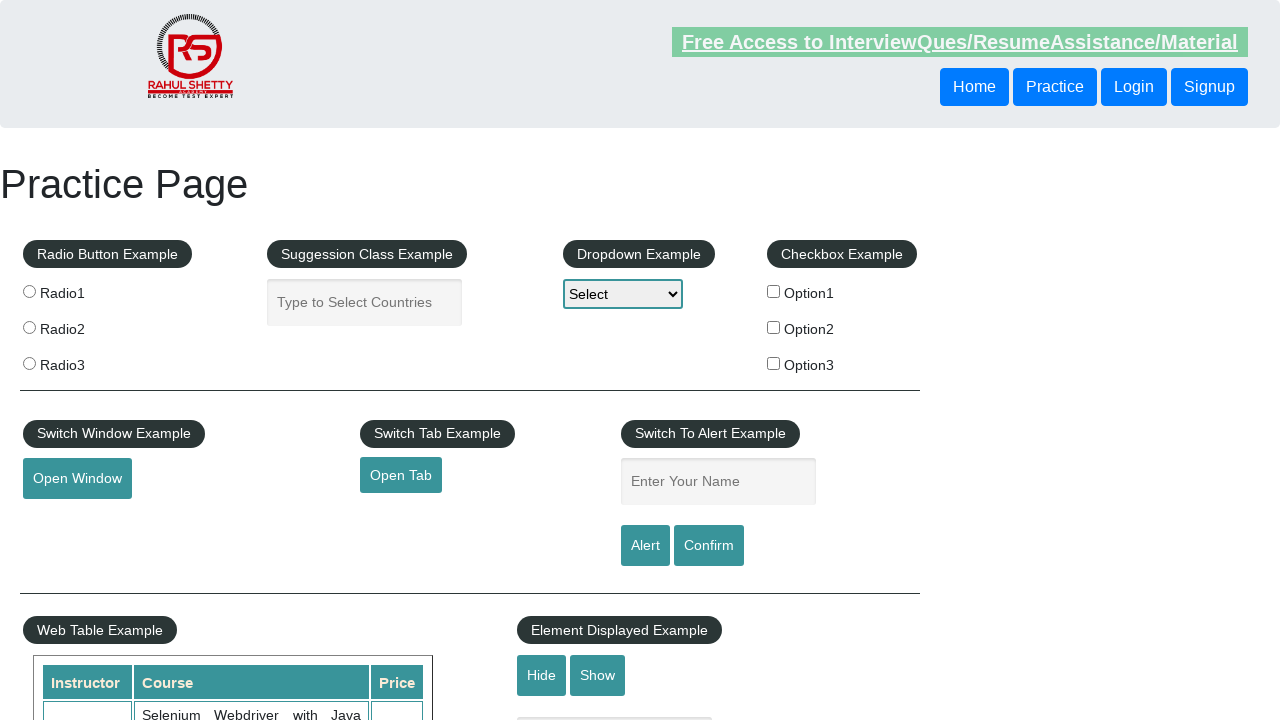

Verified text input element is initially visible
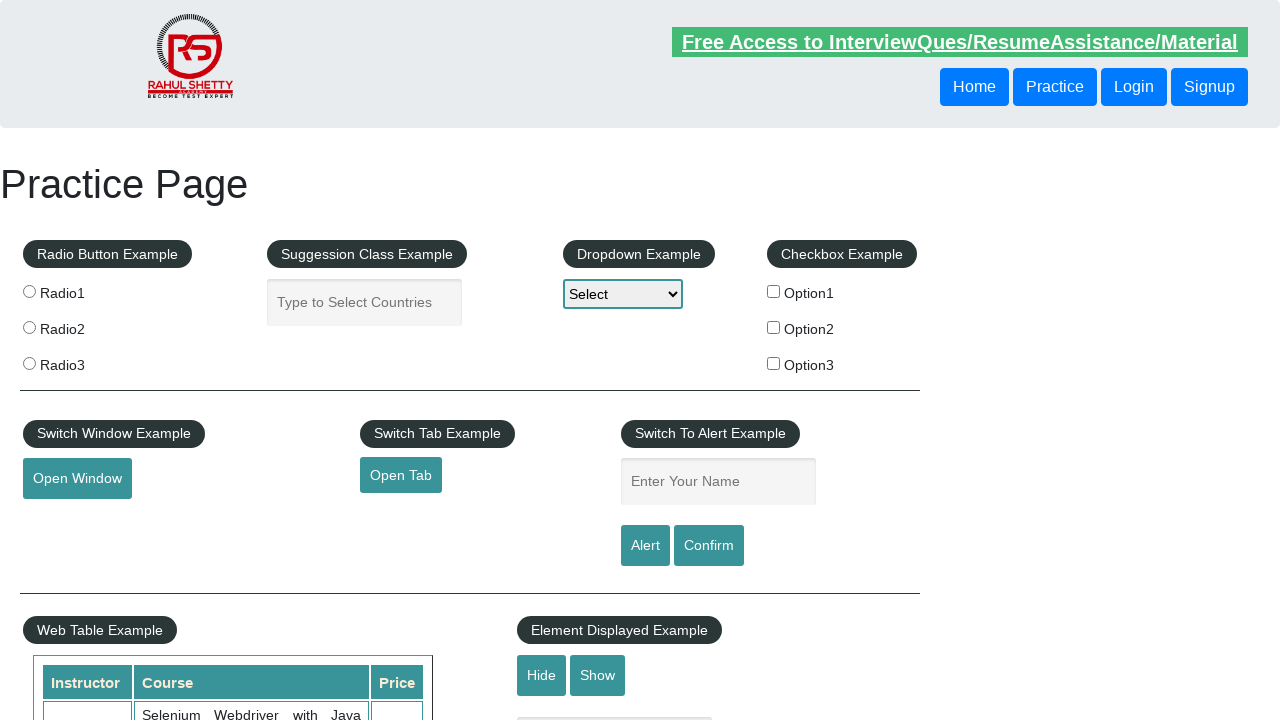

Clicked hide button to hide the textbox at (542, 675) on #hide-textbox
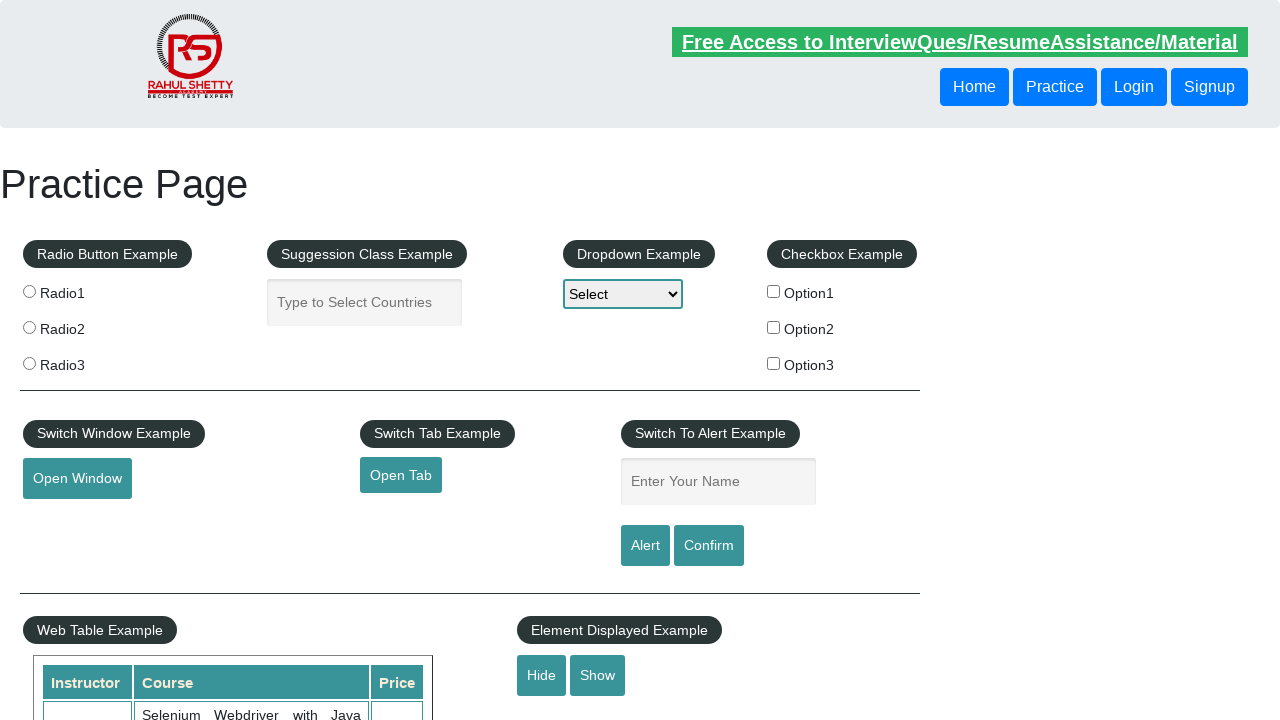

Verified text input element is now hidden
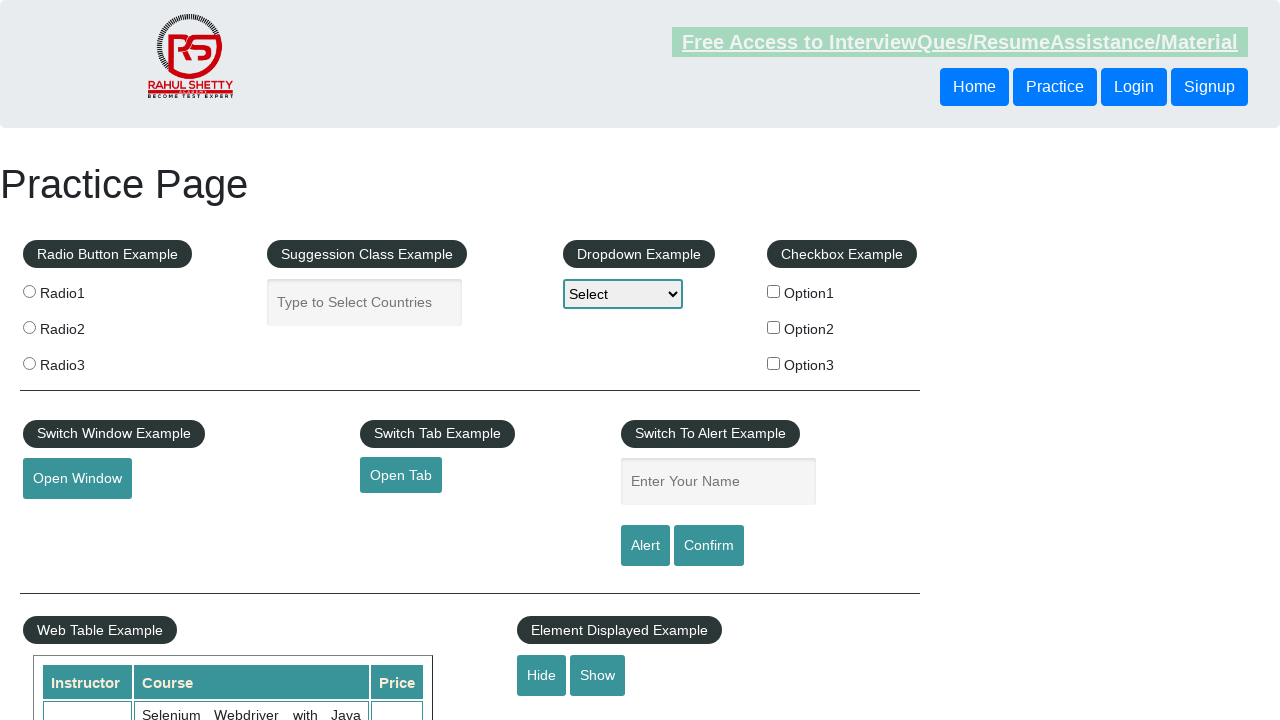

Set up dialog handler to accept confirm dialogs
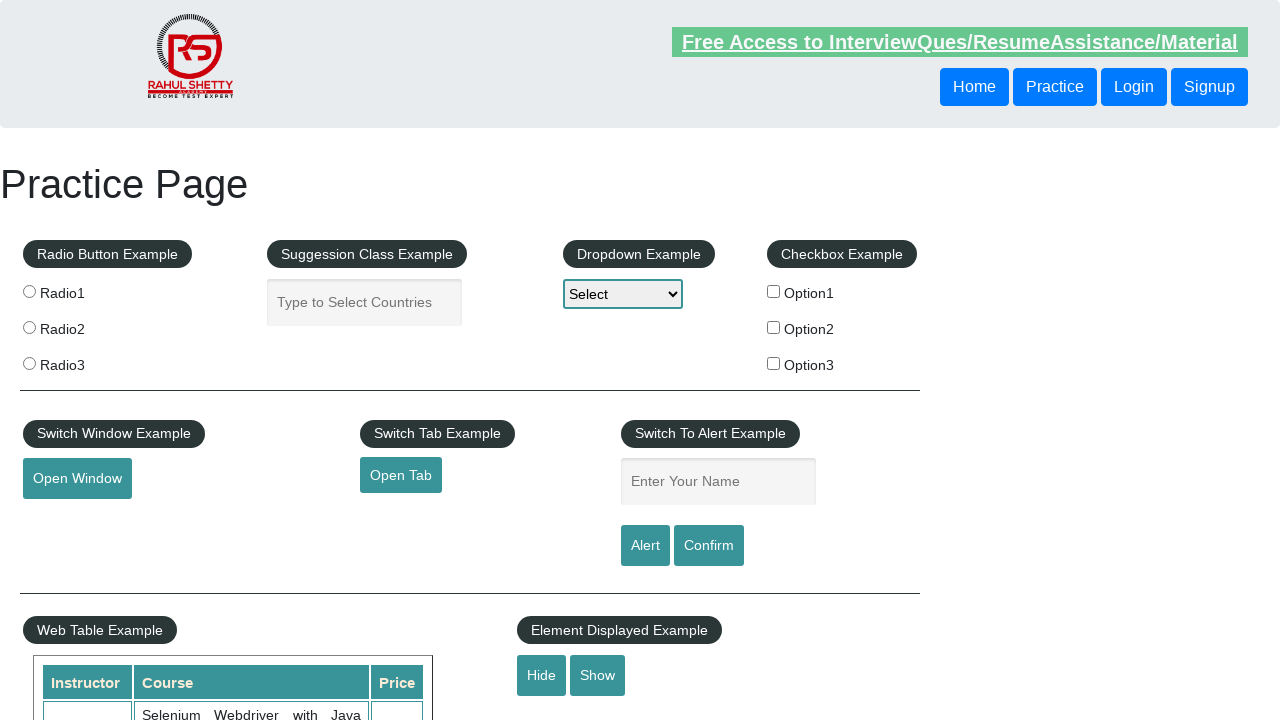

Clicked confirm button to trigger JavaScript dialog at (709, 546) on #confirmbtn
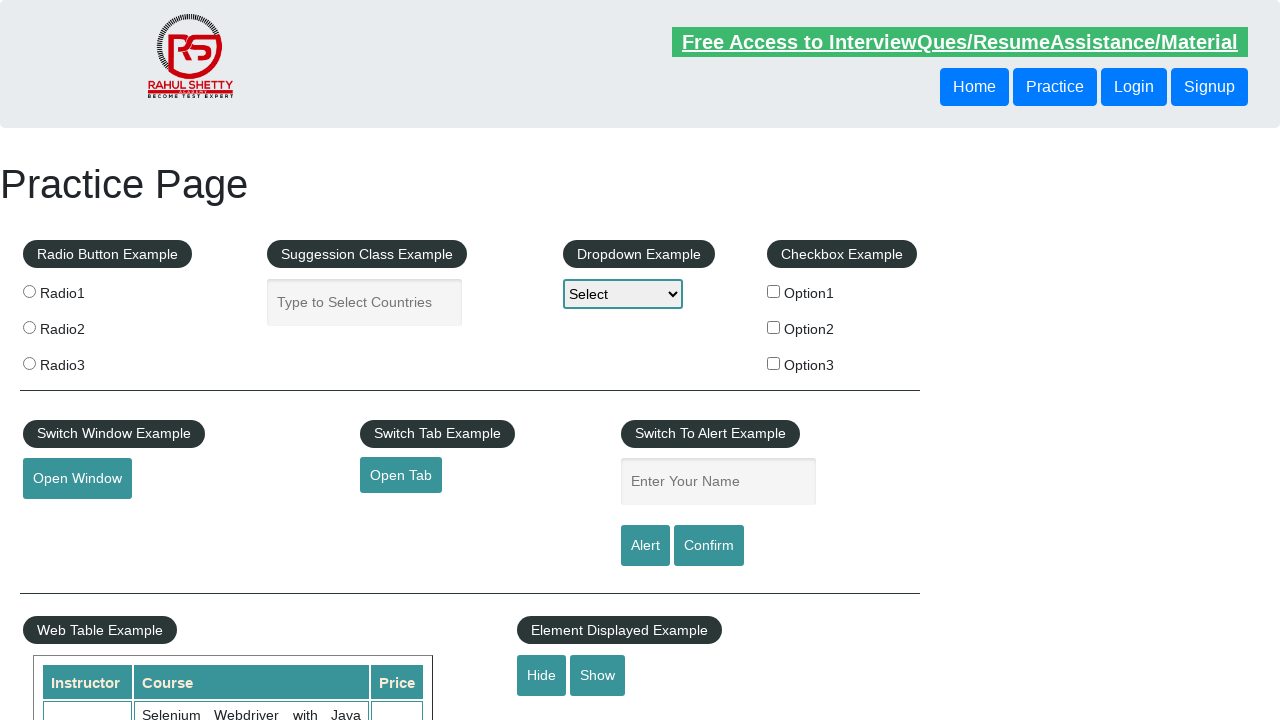

Waited for dialog handling to complete
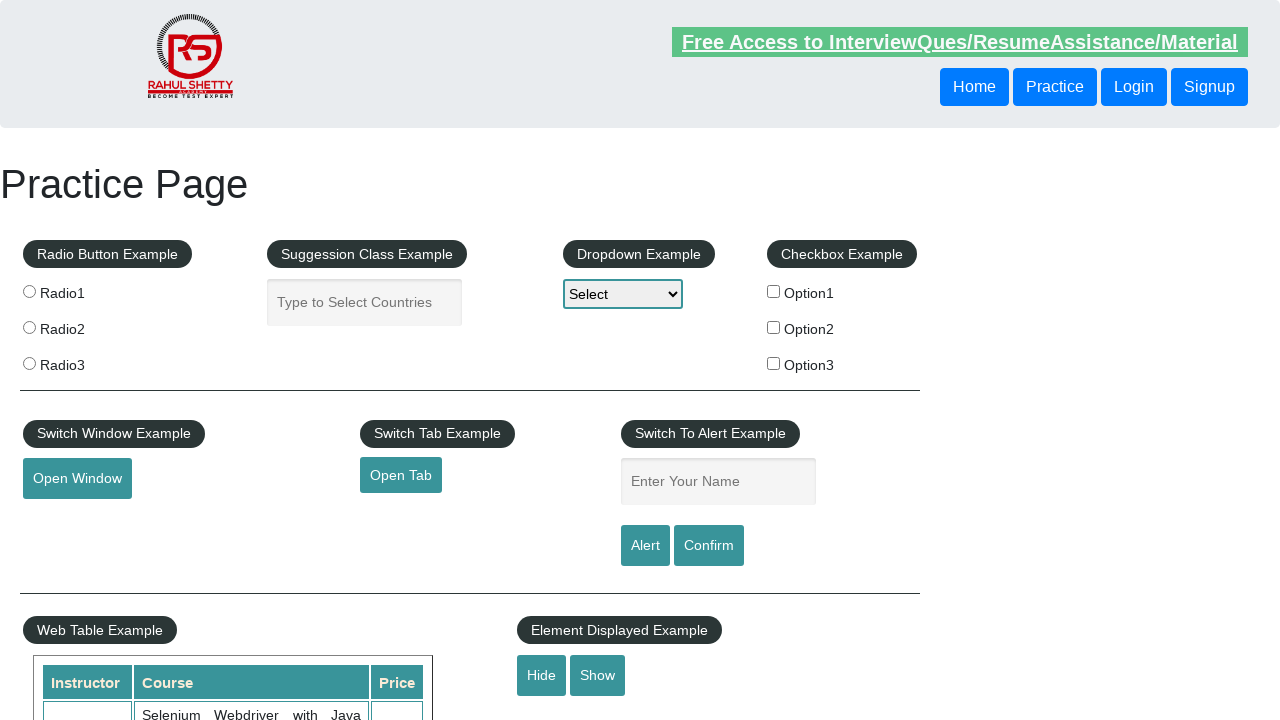

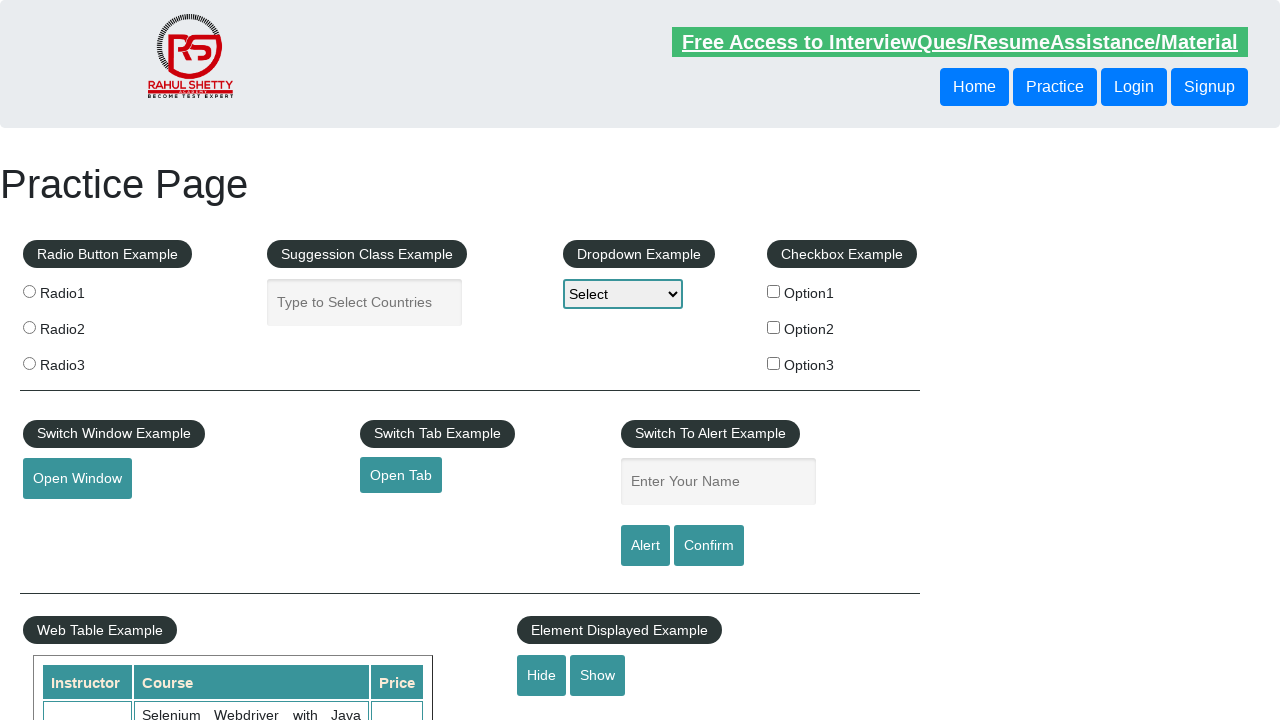